Tests the add/remove elements functionality by clicking the "Add Element" button 10 times, verifying 10 delete buttons appear, then clicking all delete buttons and verifying they are all removed.

Starting URL: https://the-internet.herokuapp.com/add_remove_elements/

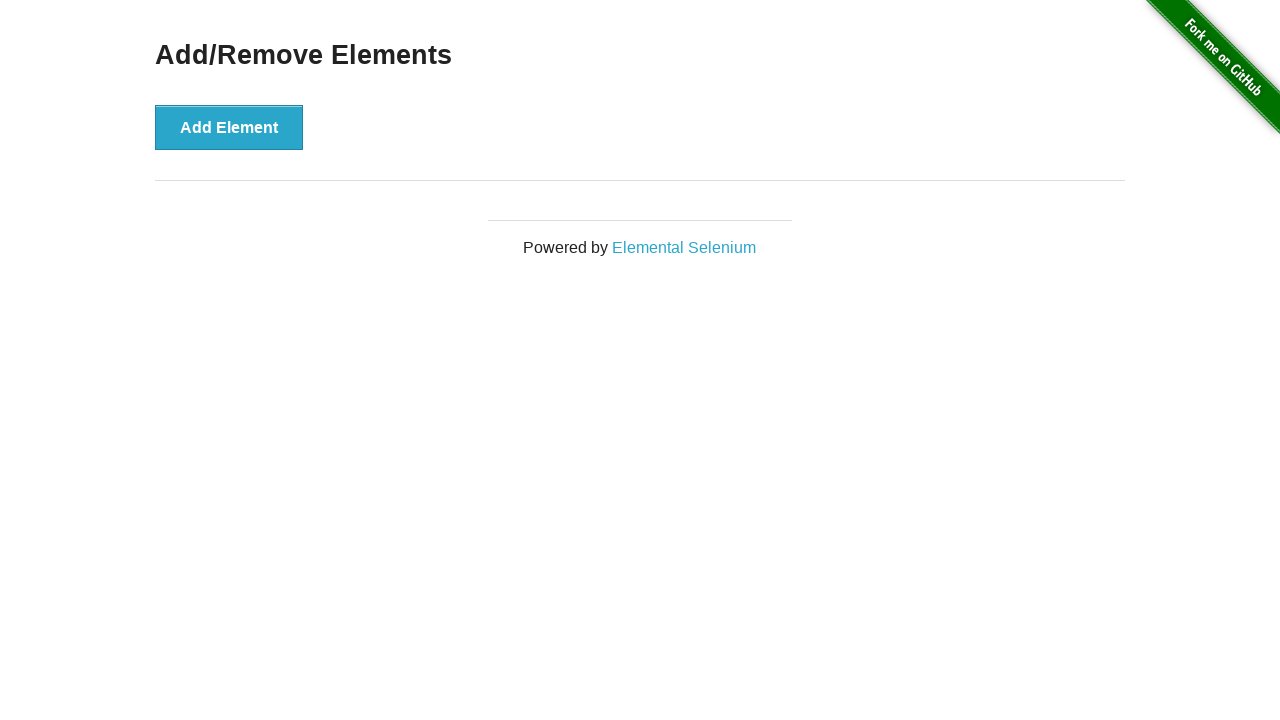

Clicked 'Add Element' button (iteration 1/10) at (229, 127) on text=Add Element
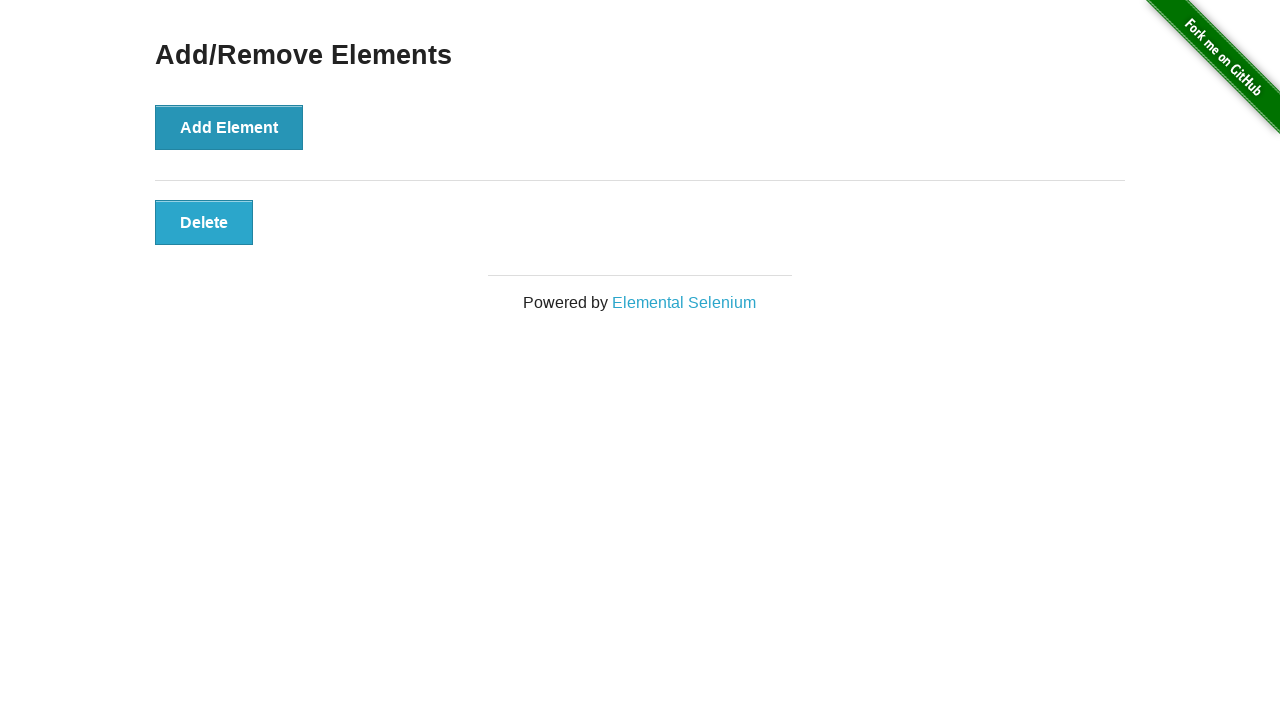

Waited 500ms after adding element (iteration 1/10)
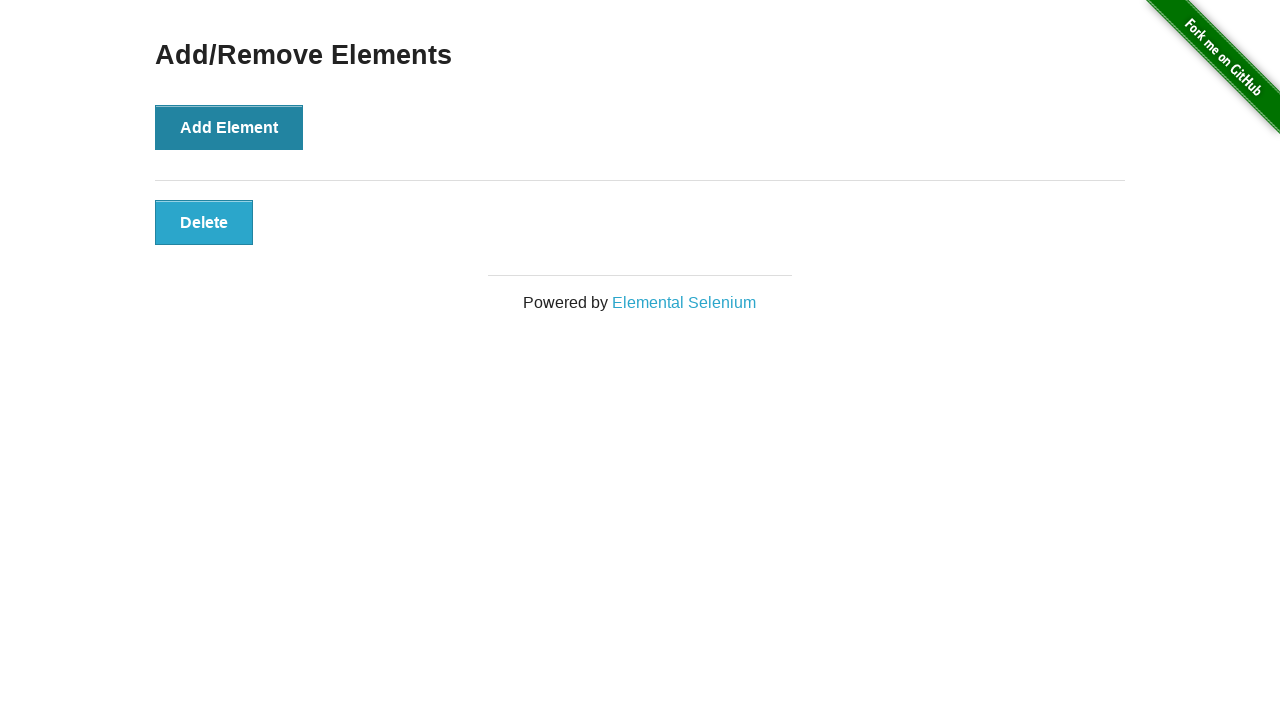

Clicked 'Add Element' button (iteration 2/10) at (229, 127) on text=Add Element
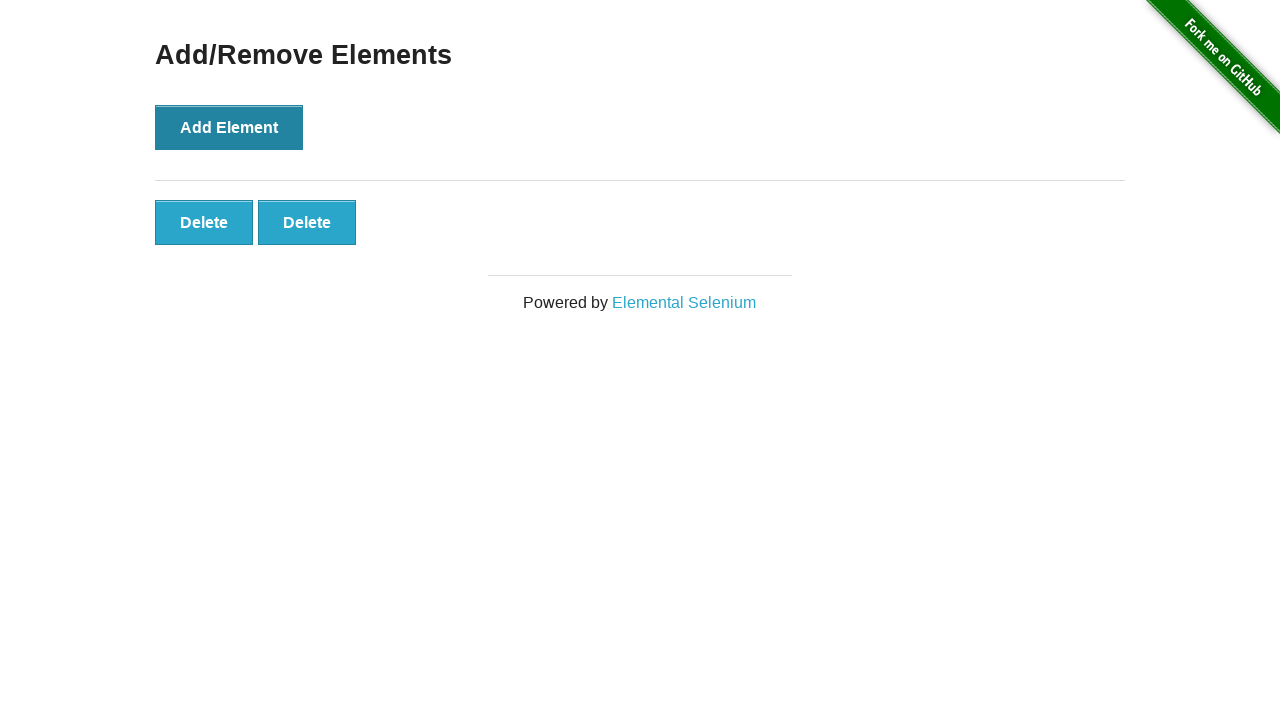

Waited 500ms after adding element (iteration 2/10)
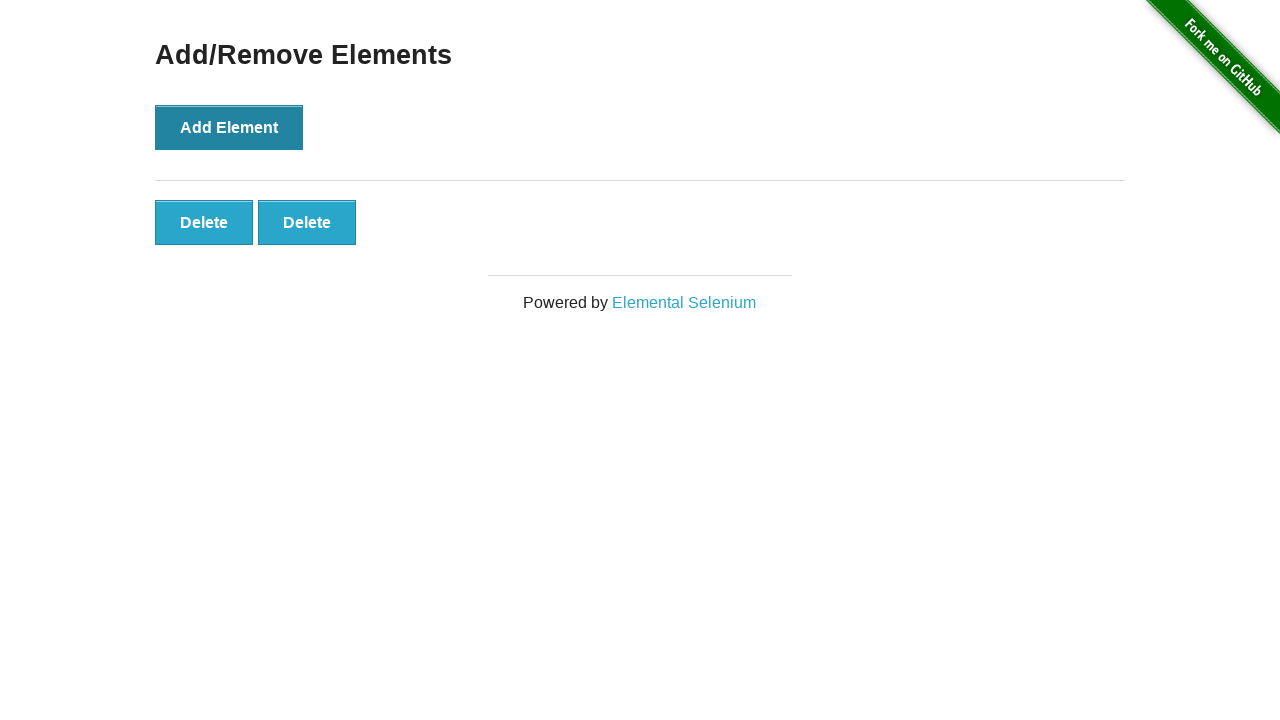

Clicked 'Add Element' button (iteration 3/10) at (229, 127) on text=Add Element
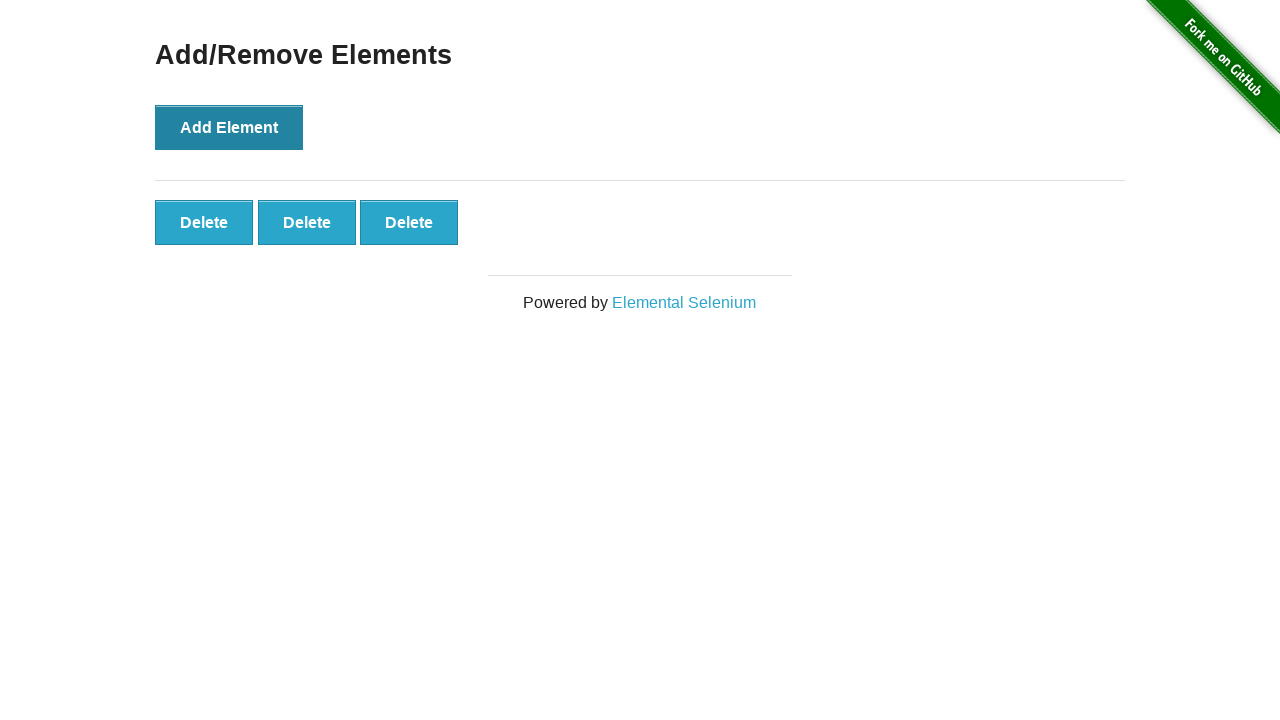

Waited 500ms after adding element (iteration 3/10)
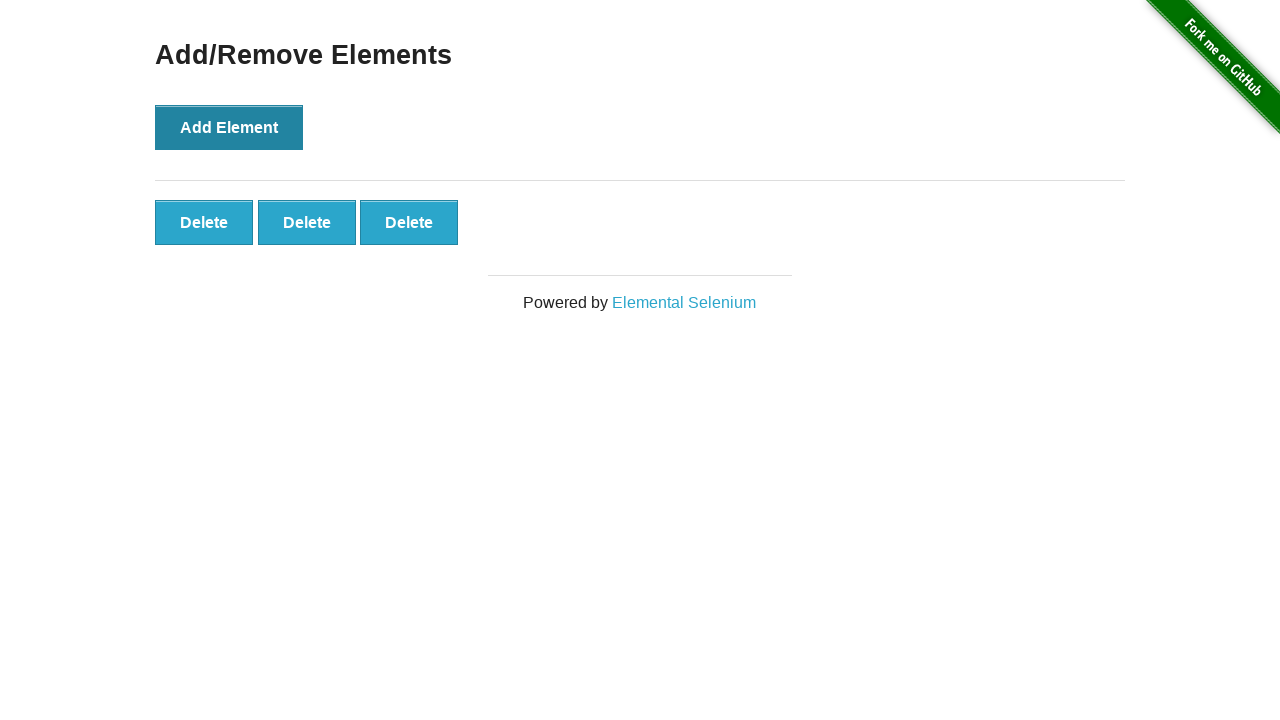

Clicked 'Add Element' button (iteration 4/10) at (229, 127) on text=Add Element
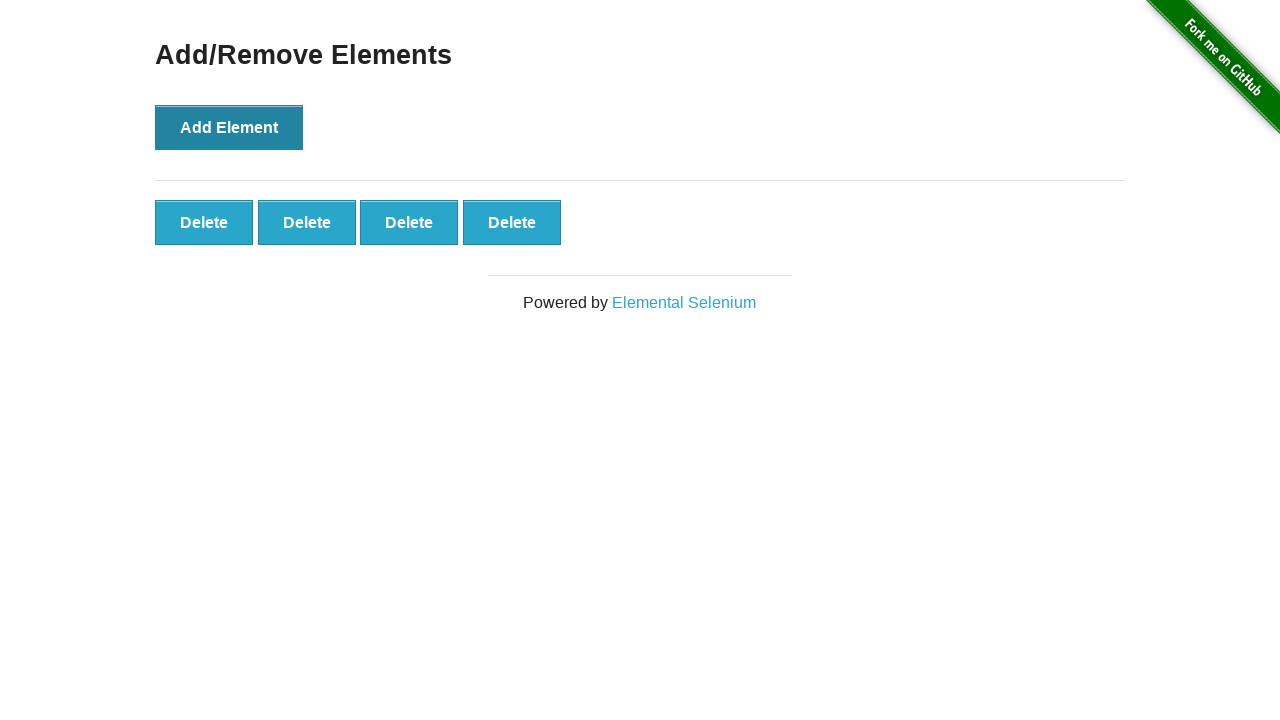

Waited 500ms after adding element (iteration 4/10)
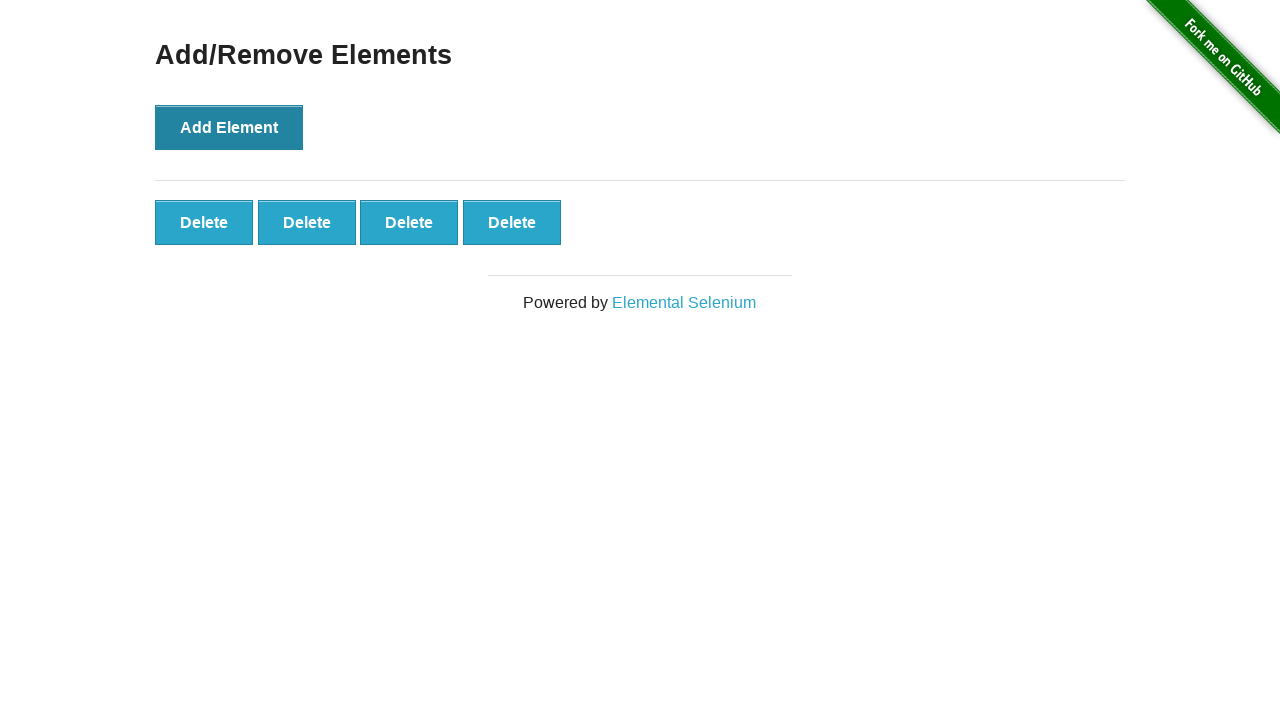

Clicked 'Add Element' button (iteration 5/10) at (229, 127) on text=Add Element
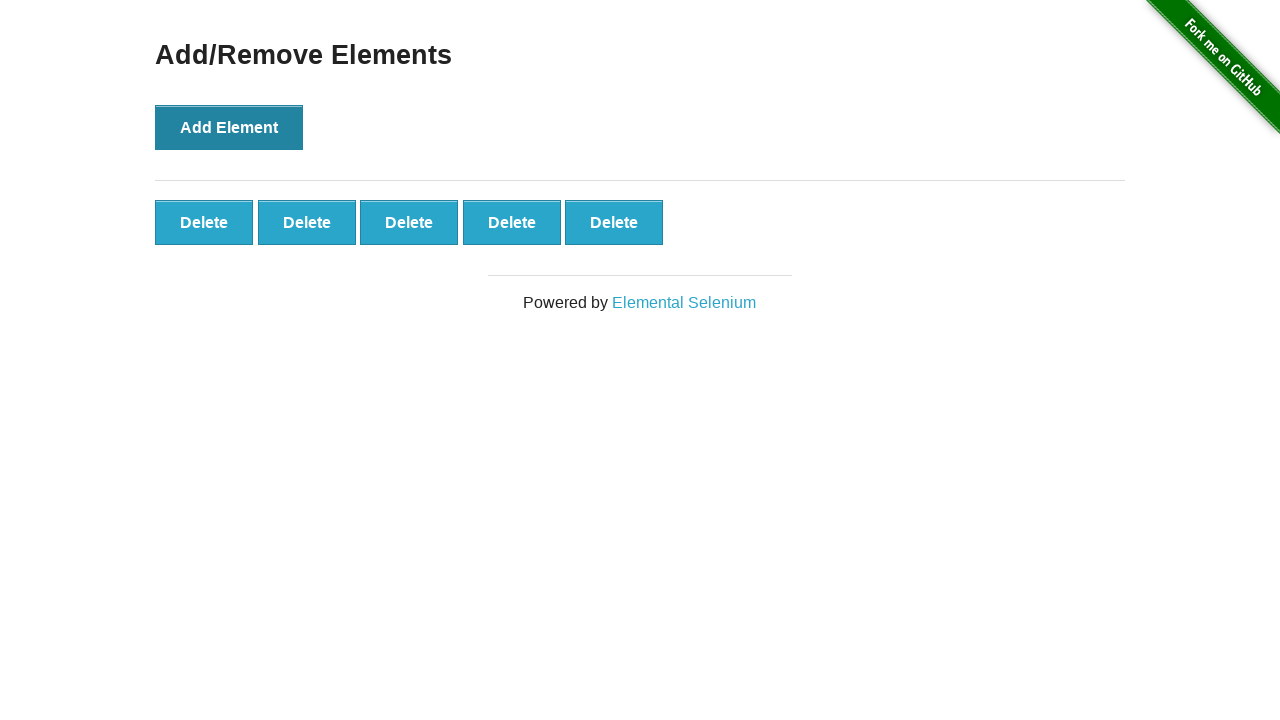

Waited 500ms after adding element (iteration 5/10)
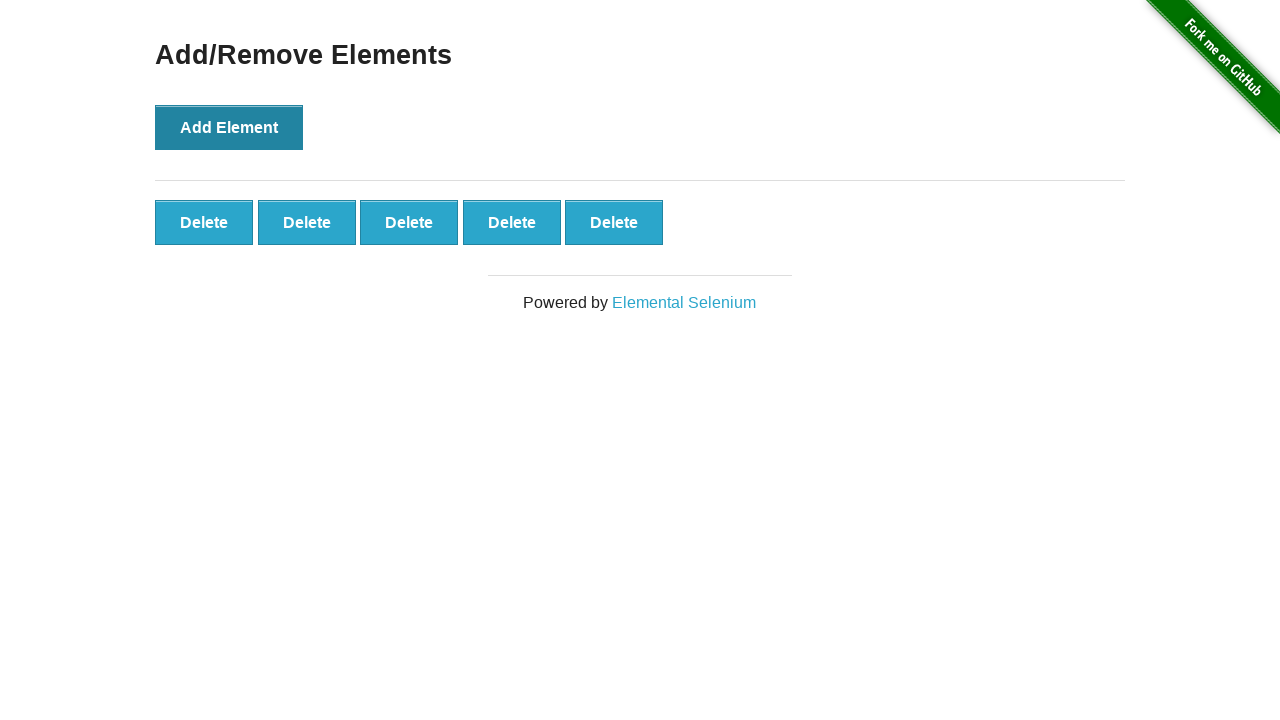

Clicked 'Add Element' button (iteration 6/10) at (229, 127) on text=Add Element
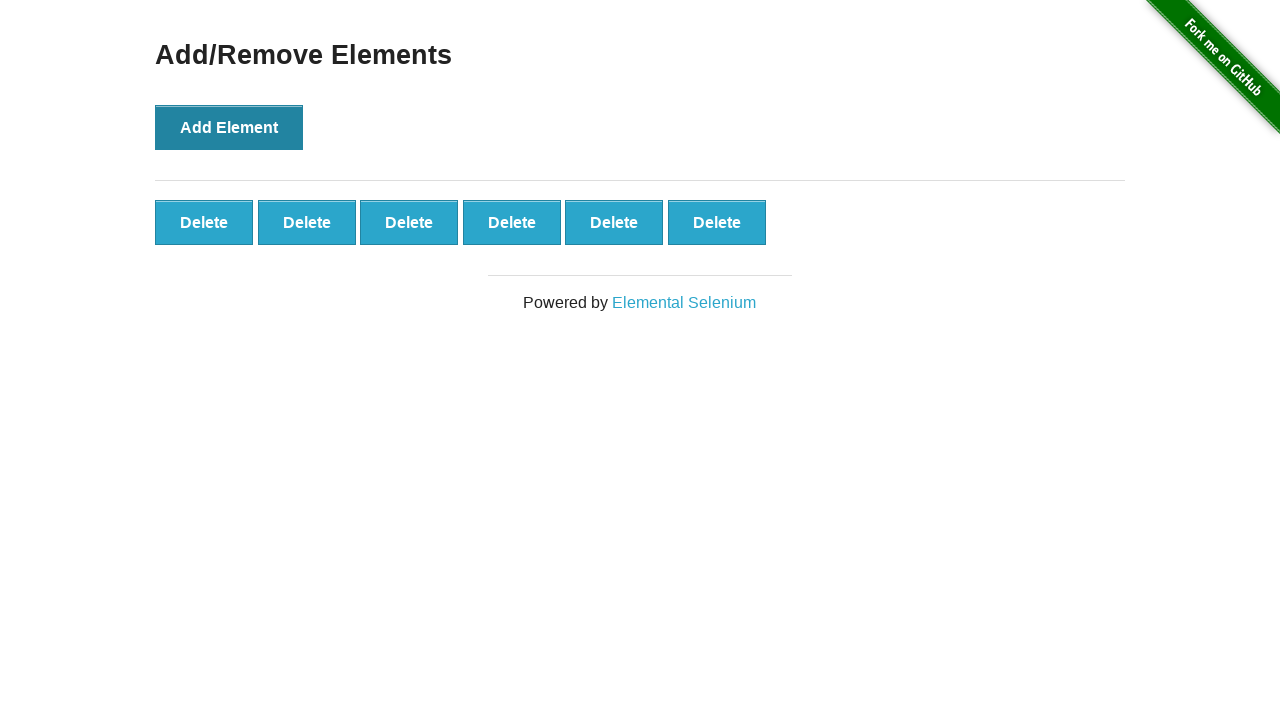

Waited 500ms after adding element (iteration 6/10)
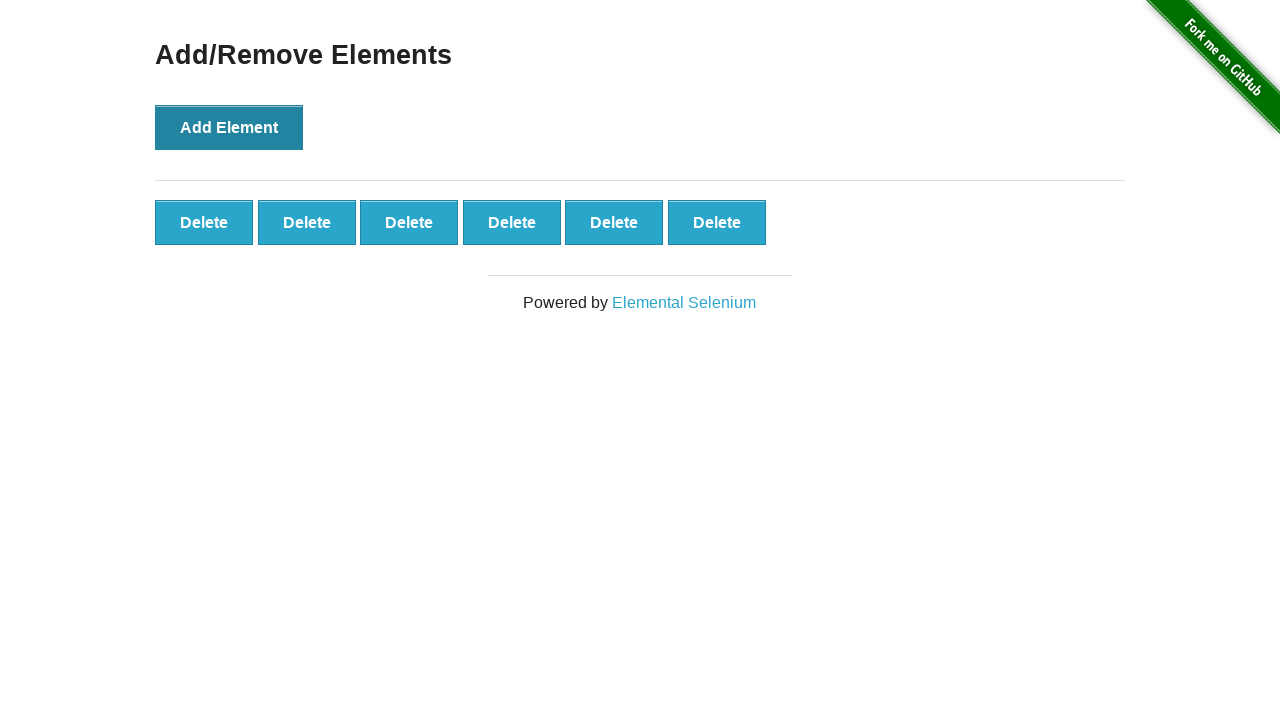

Clicked 'Add Element' button (iteration 7/10) at (229, 127) on text=Add Element
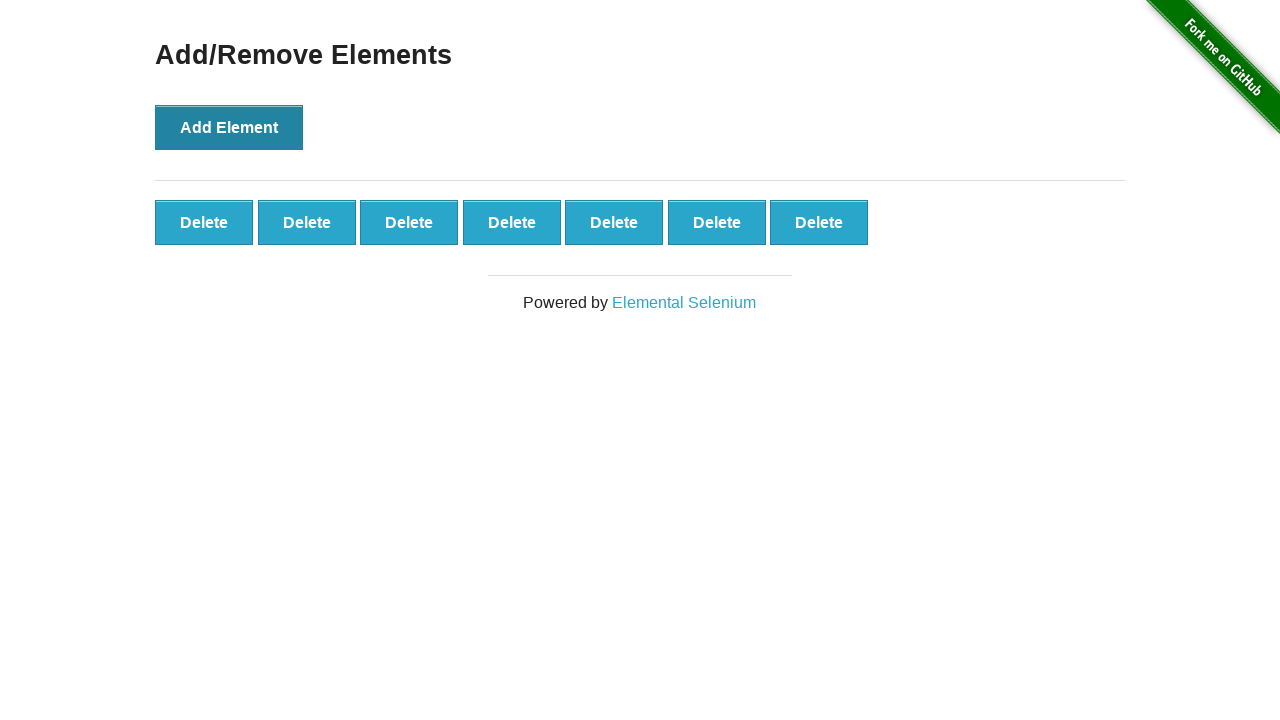

Waited 500ms after adding element (iteration 7/10)
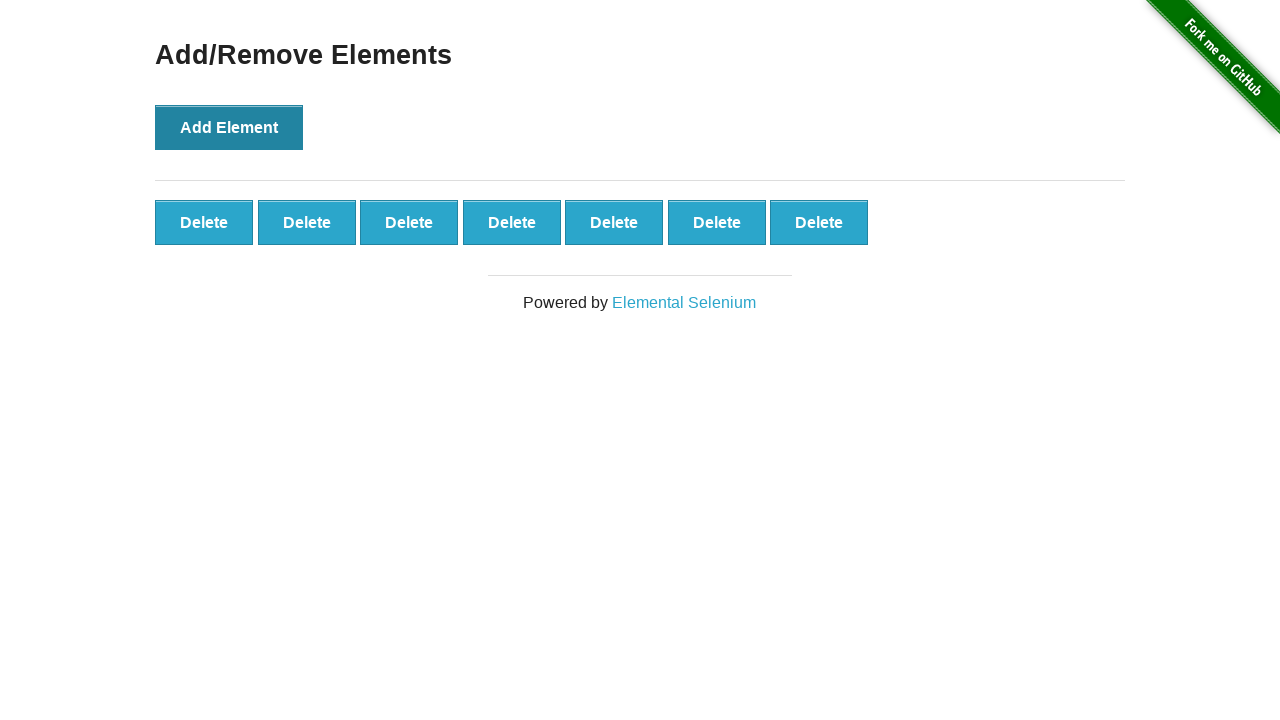

Clicked 'Add Element' button (iteration 8/10) at (229, 127) on text=Add Element
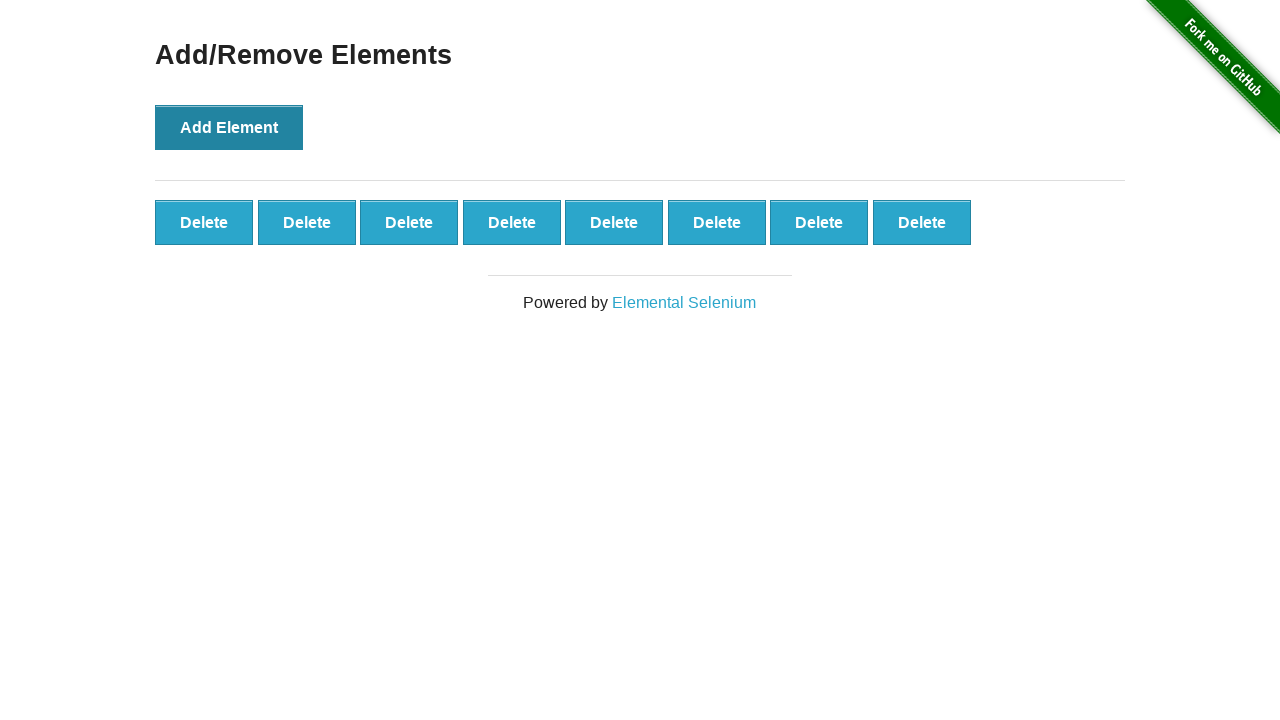

Waited 500ms after adding element (iteration 8/10)
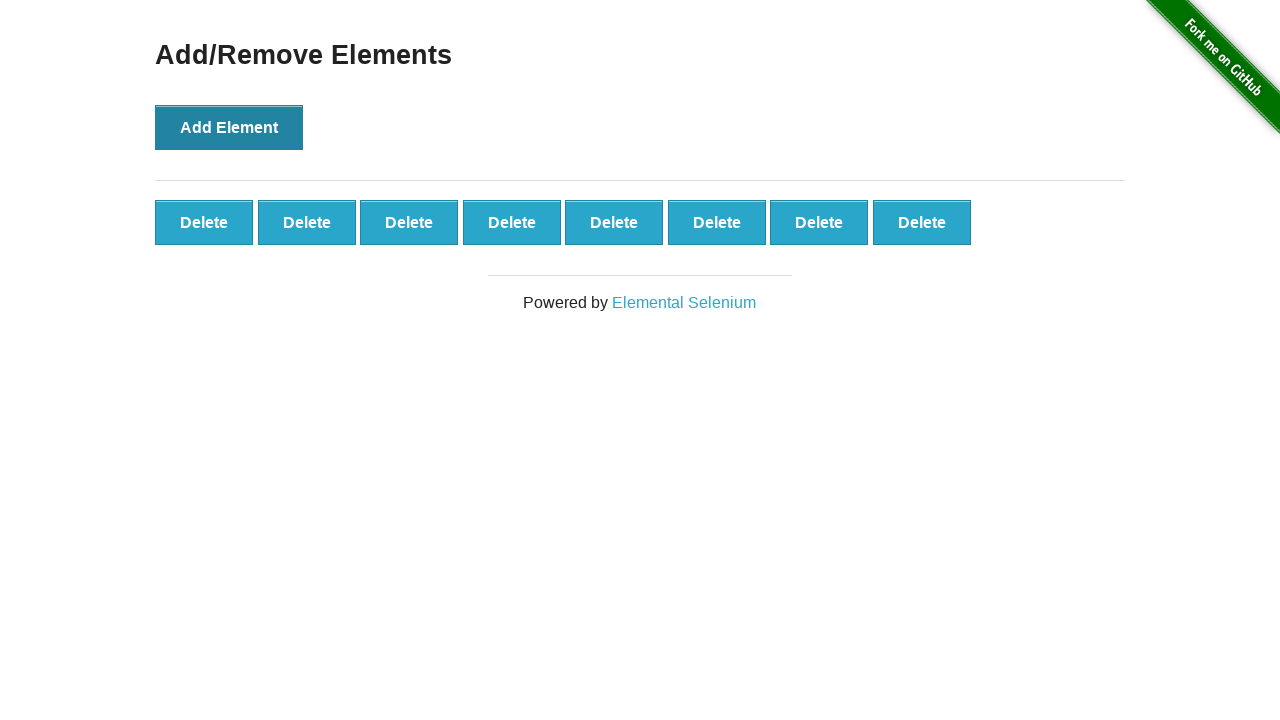

Clicked 'Add Element' button (iteration 9/10) at (229, 127) on text=Add Element
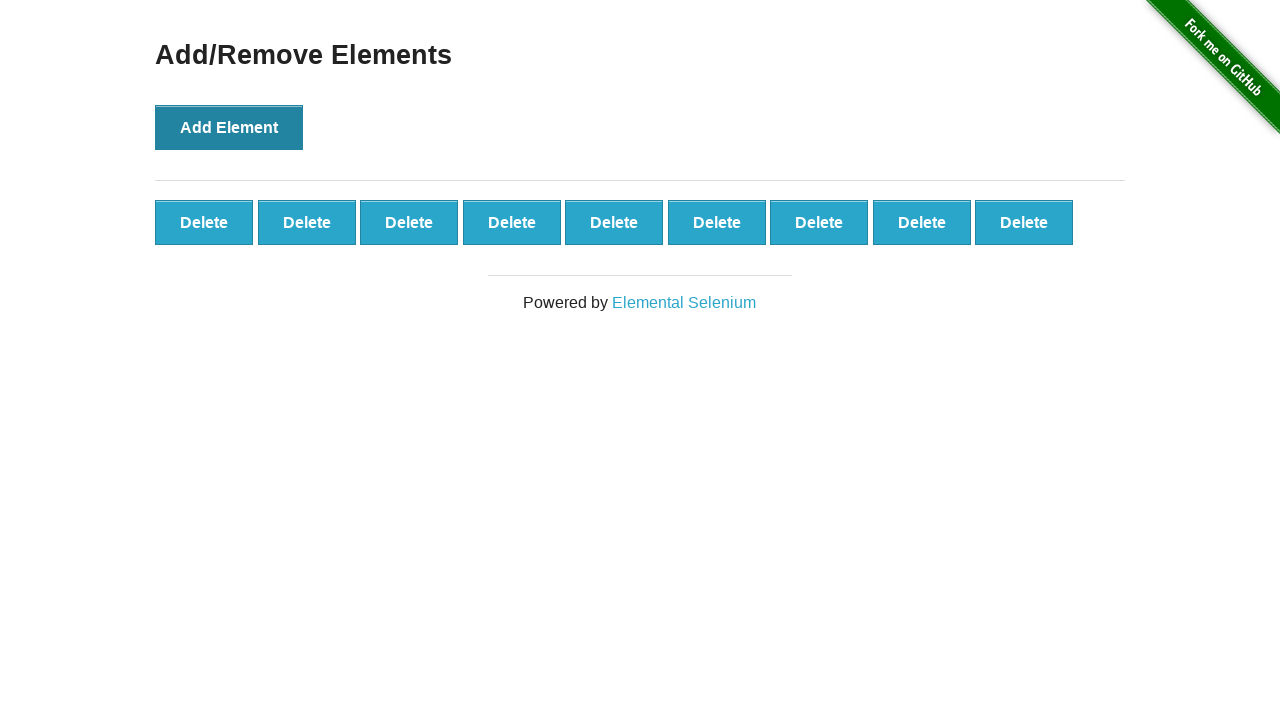

Waited 500ms after adding element (iteration 9/10)
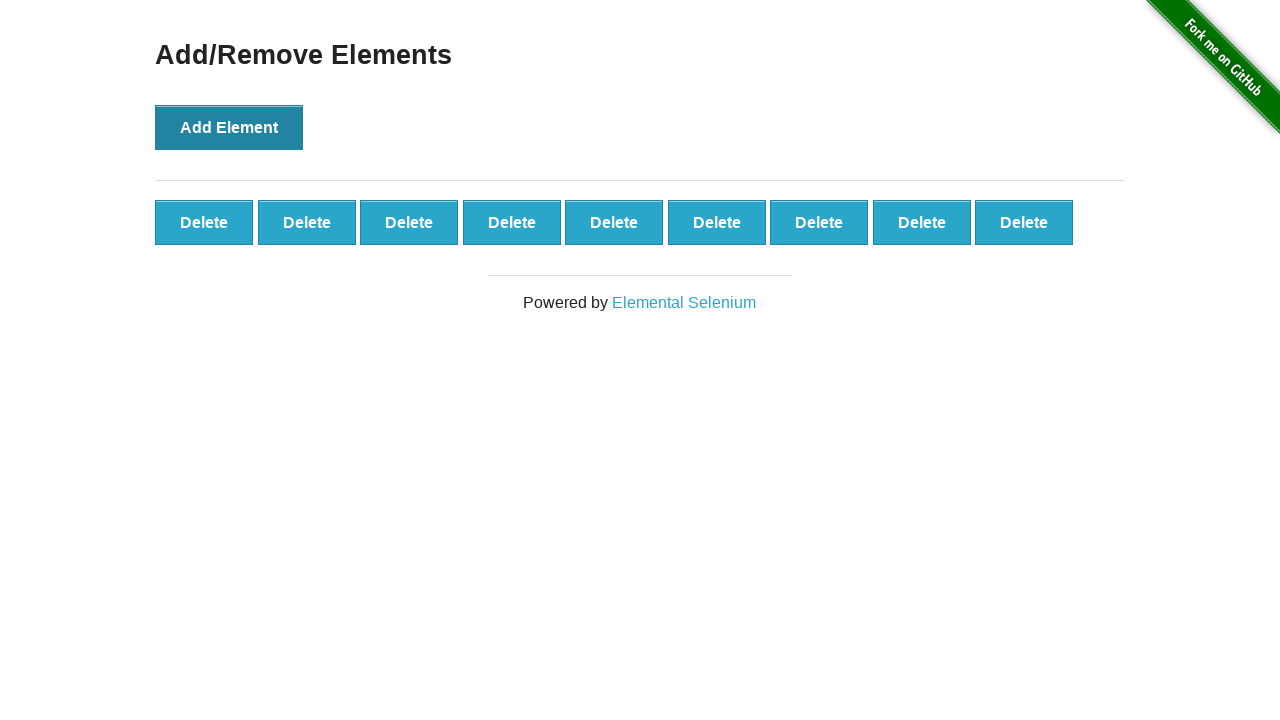

Clicked 'Add Element' button (iteration 10/10) at (229, 127) on text=Add Element
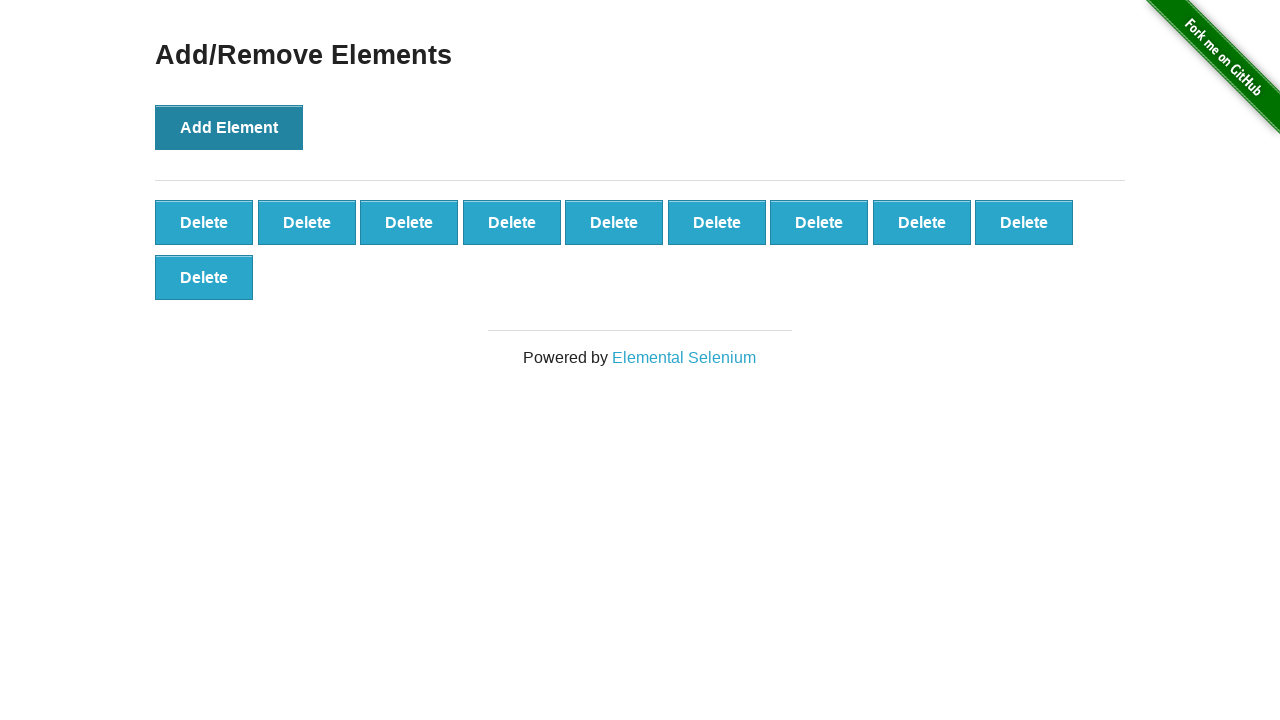

Waited 500ms after adding element (iteration 10/10)
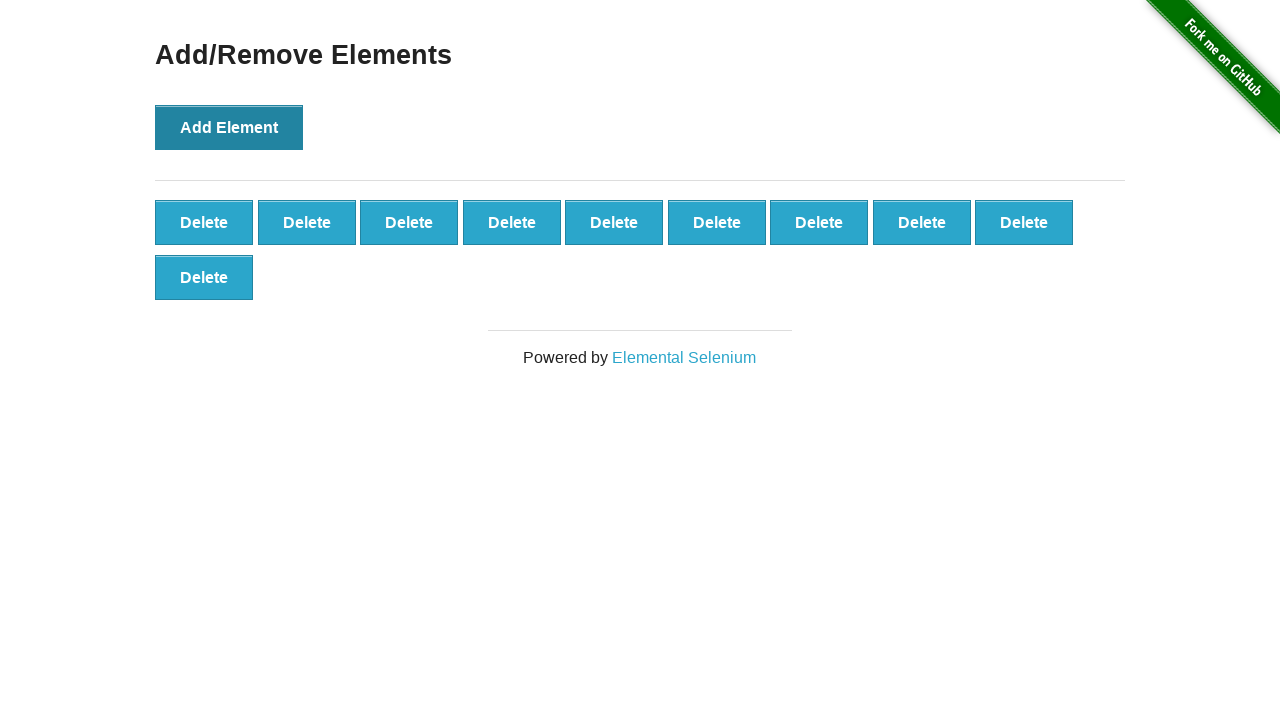

Located all delete buttons
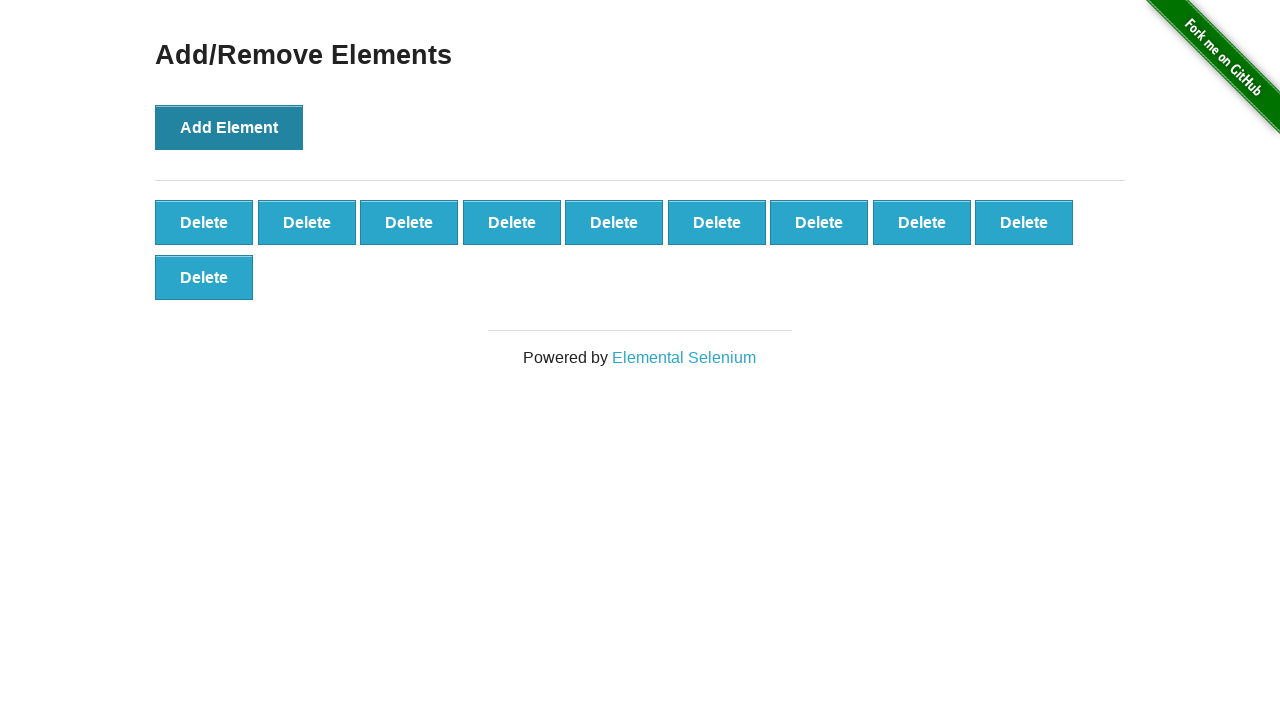

Verified that 10 delete buttons were created
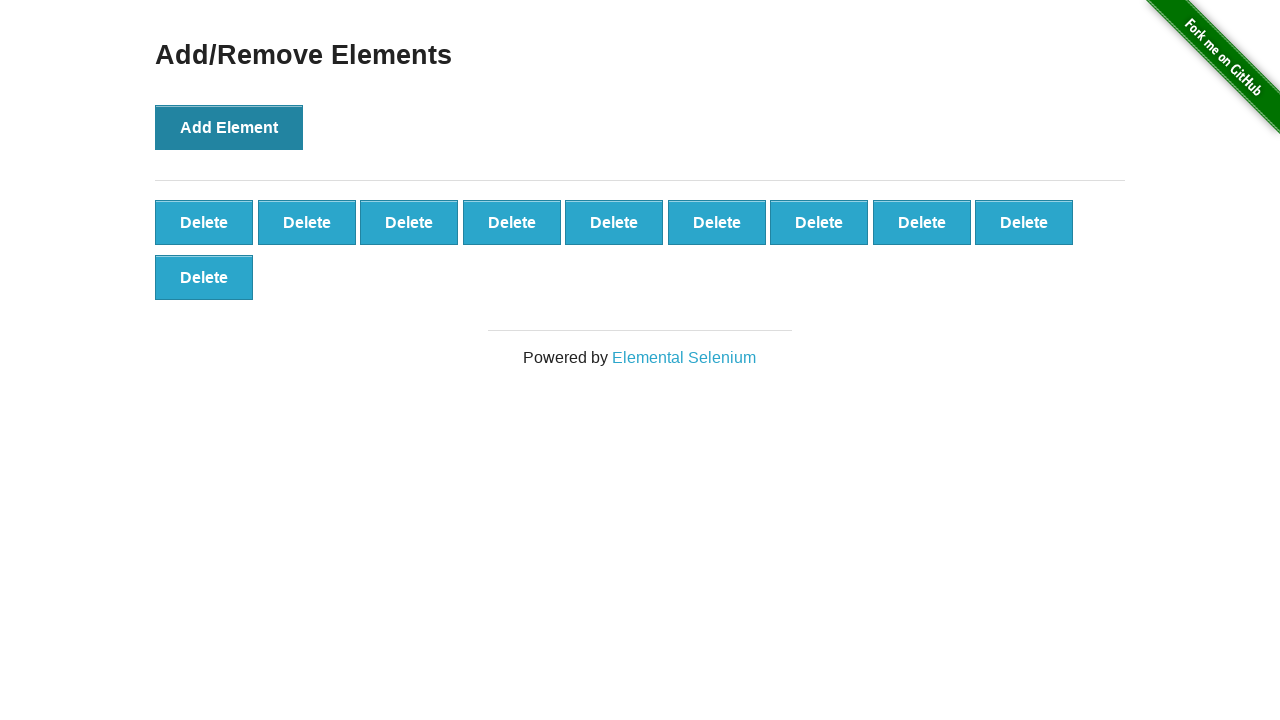

Clicked delete button (iteration 1/10) at (204, 222) on text=Delete >> nth=0
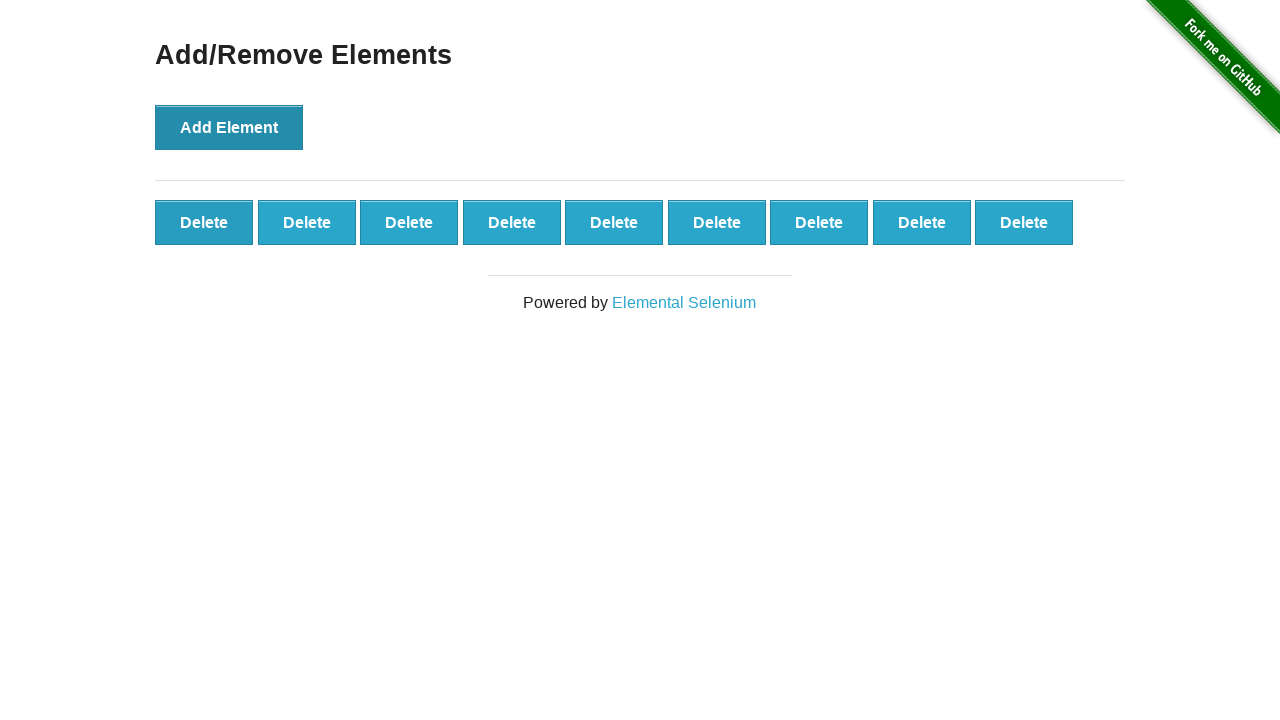

Clicked delete button (iteration 2/10) at (204, 222) on text=Delete >> nth=0
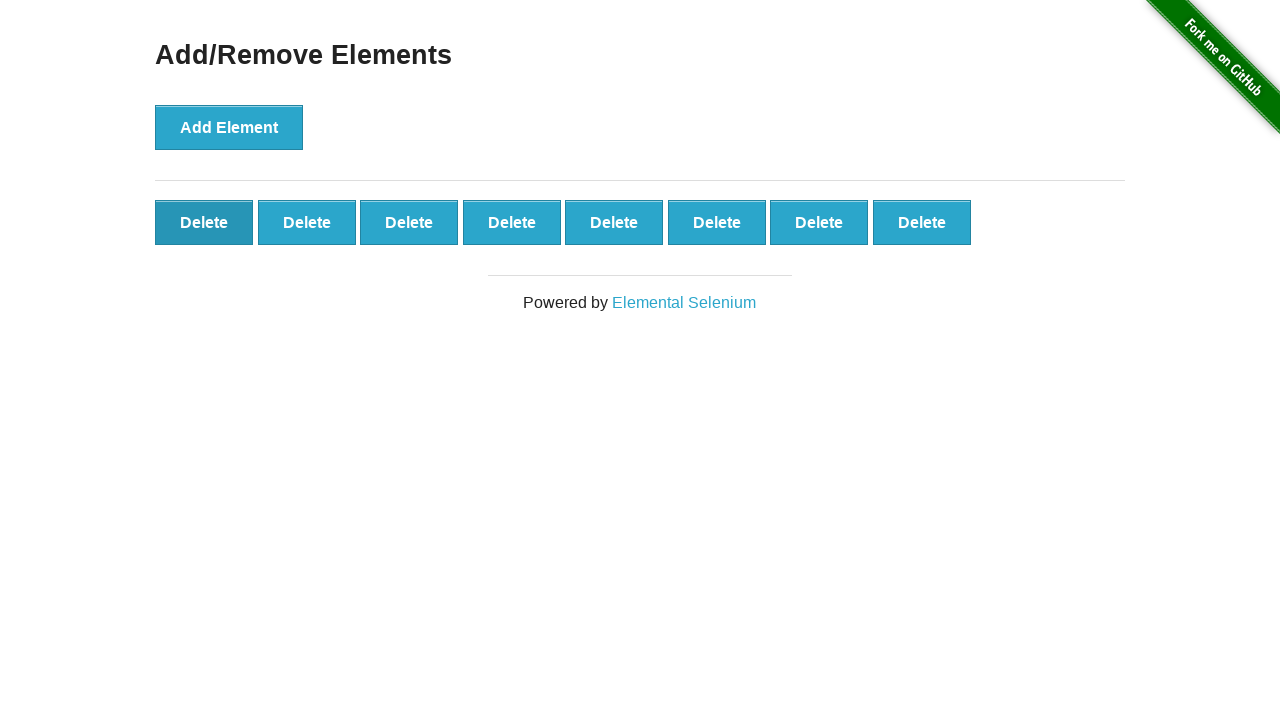

Clicked delete button (iteration 3/10) at (204, 222) on text=Delete >> nth=0
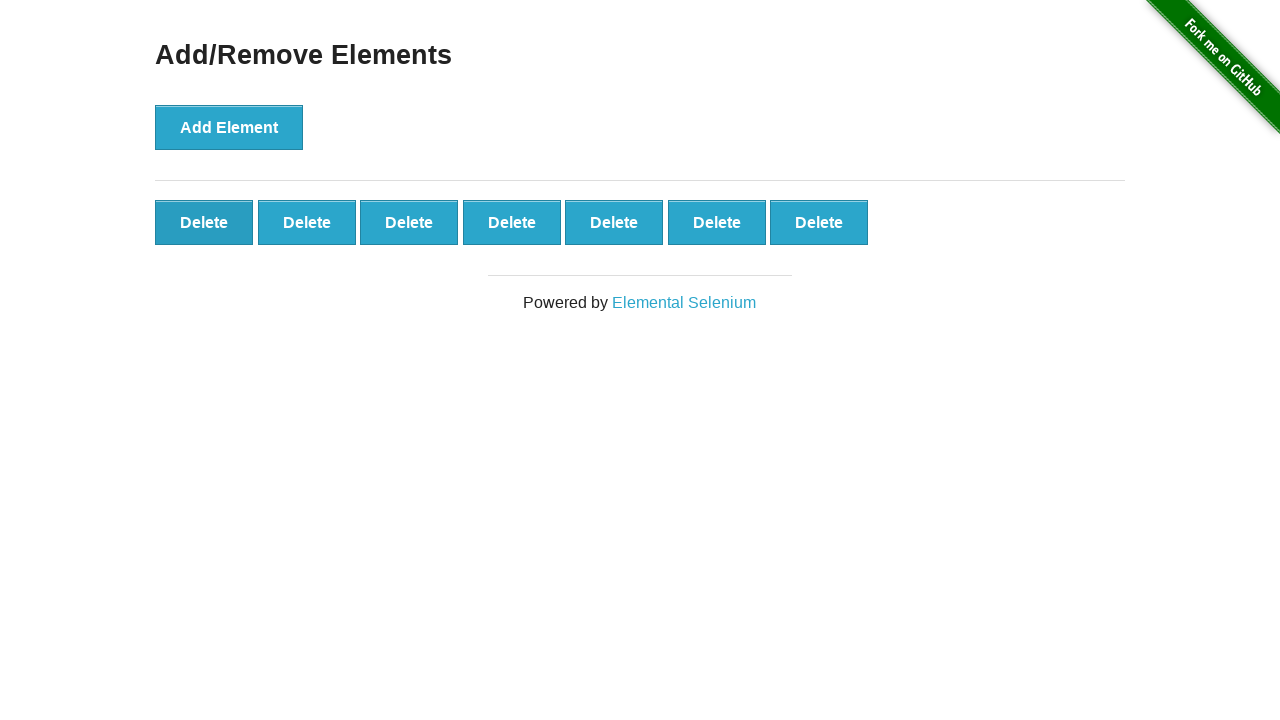

Clicked delete button (iteration 4/10) at (204, 222) on text=Delete >> nth=0
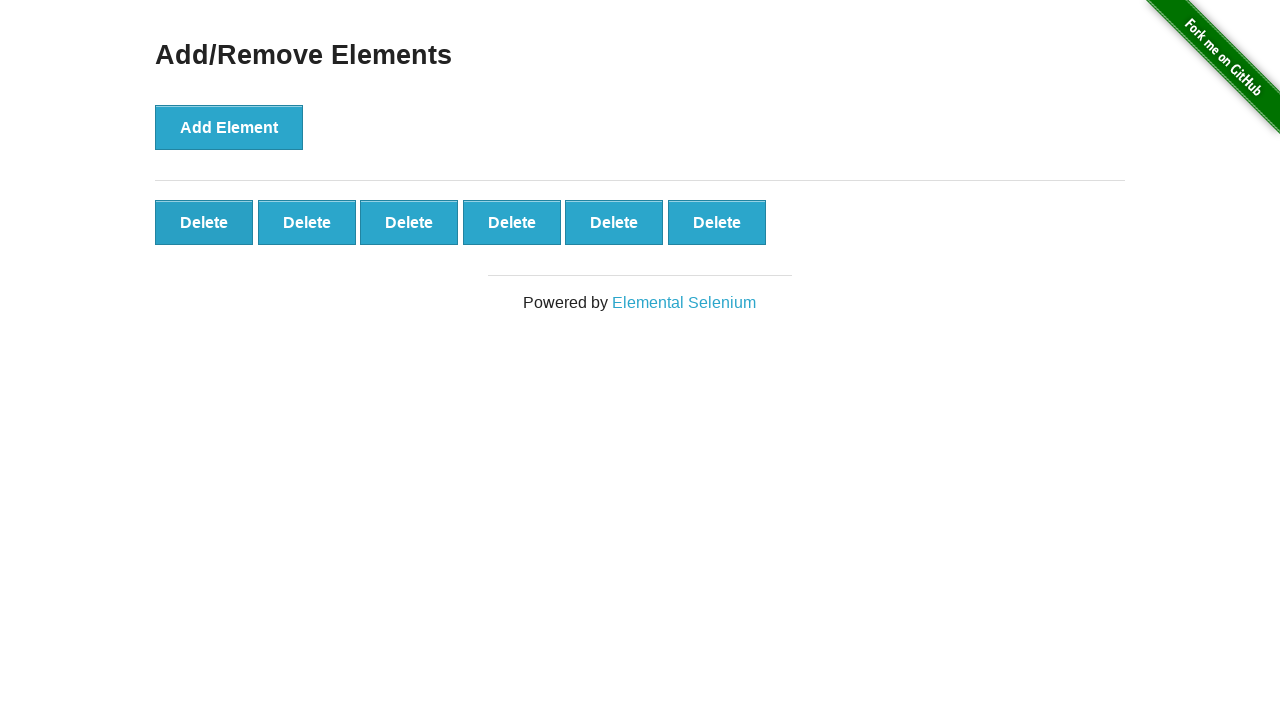

Clicked delete button (iteration 5/10) at (204, 222) on text=Delete >> nth=0
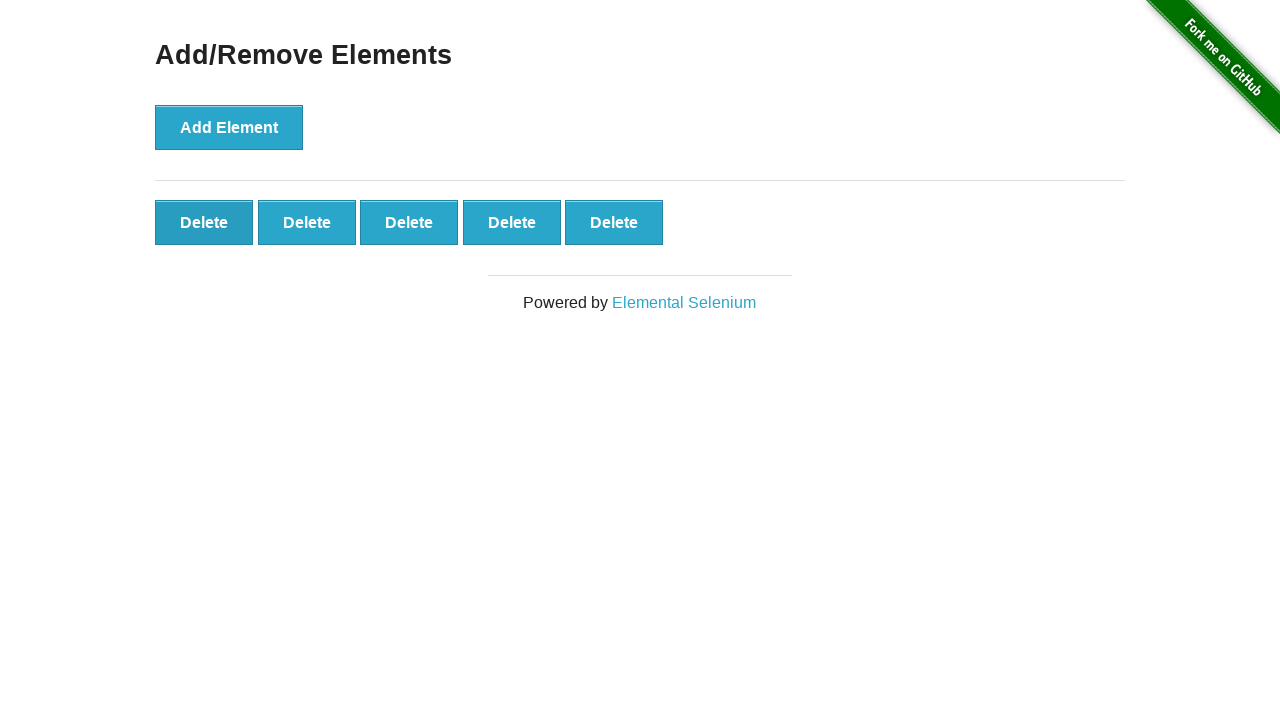

Clicked delete button (iteration 6/10) at (204, 222) on text=Delete >> nth=0
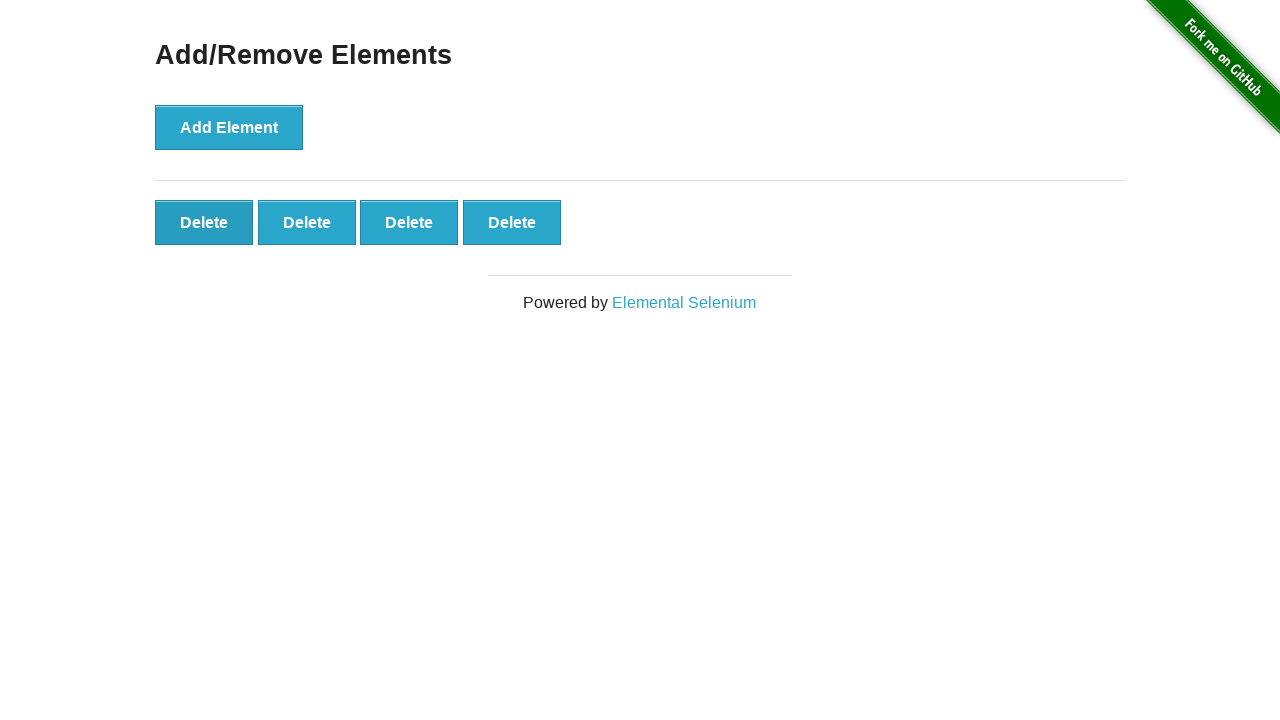

Clicked delete button (iteration 7/10) at (204, 222) on text=Delete >> nth=0
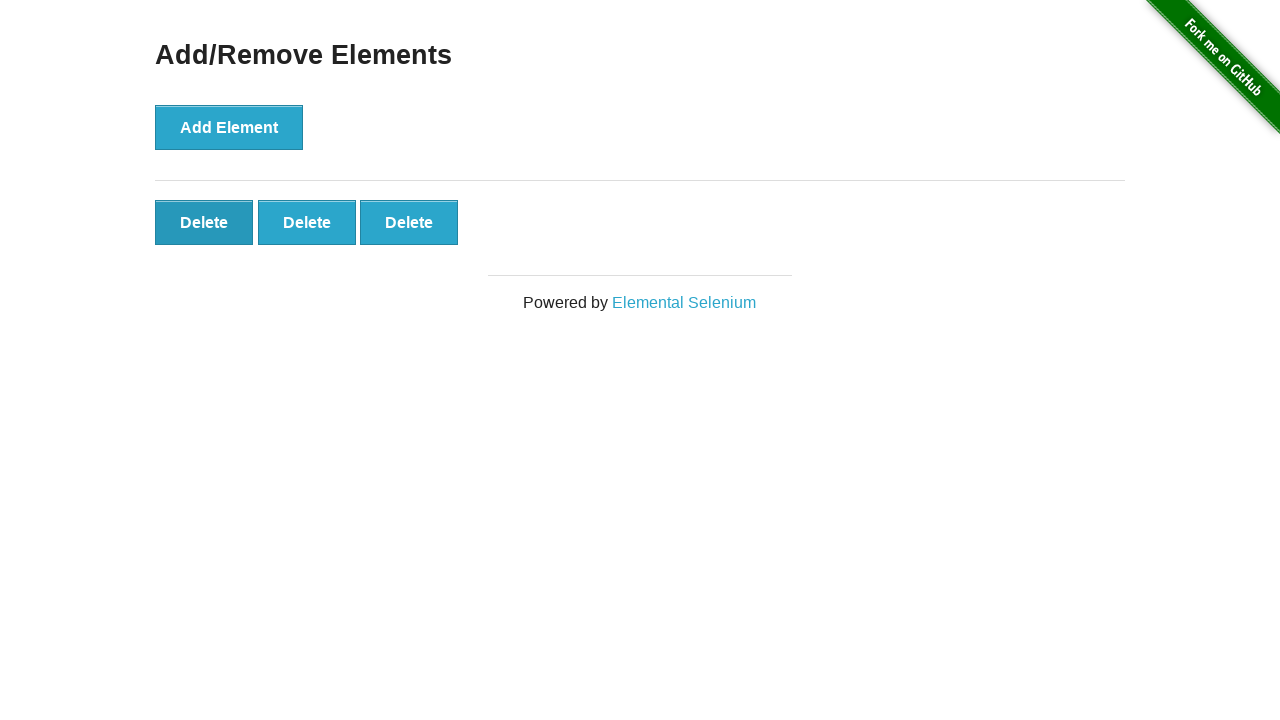

Clicked delete button (iteration 8/10) at (204, 222) on text=Delete >> nth=0
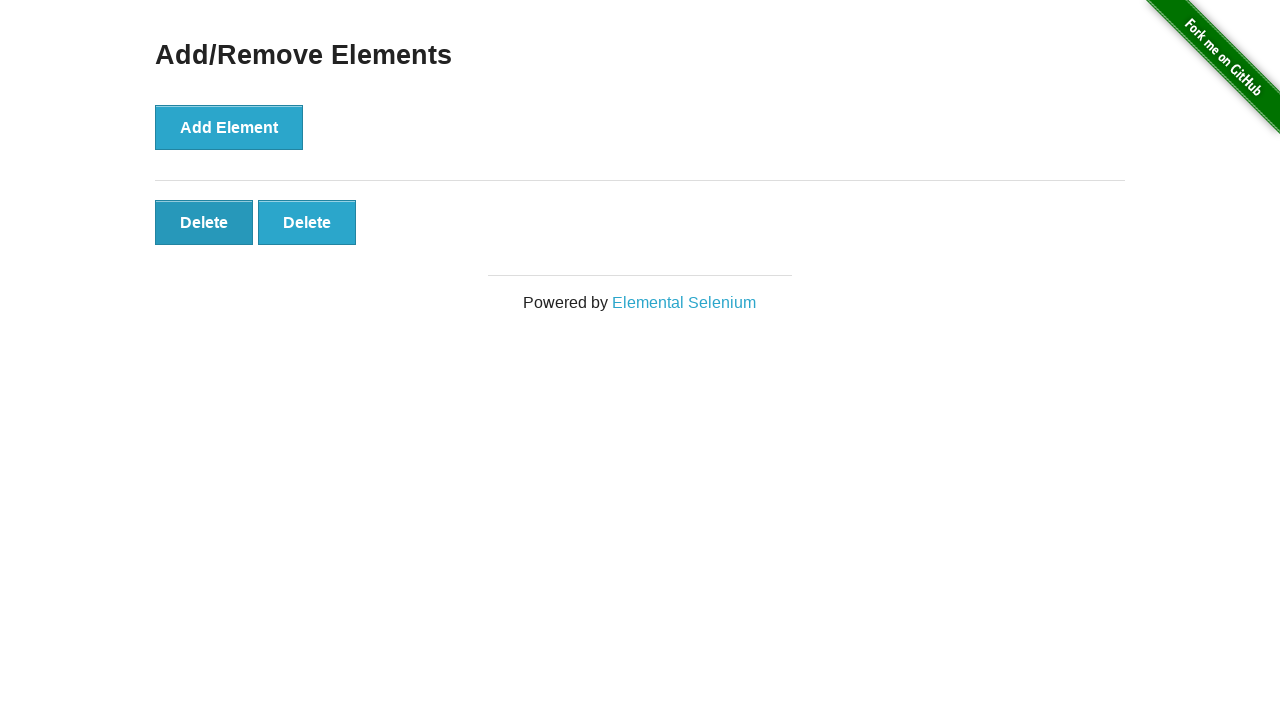

Clicked delete button (iteration 9/10) at (204, 222) on text=Delete >> nth=0
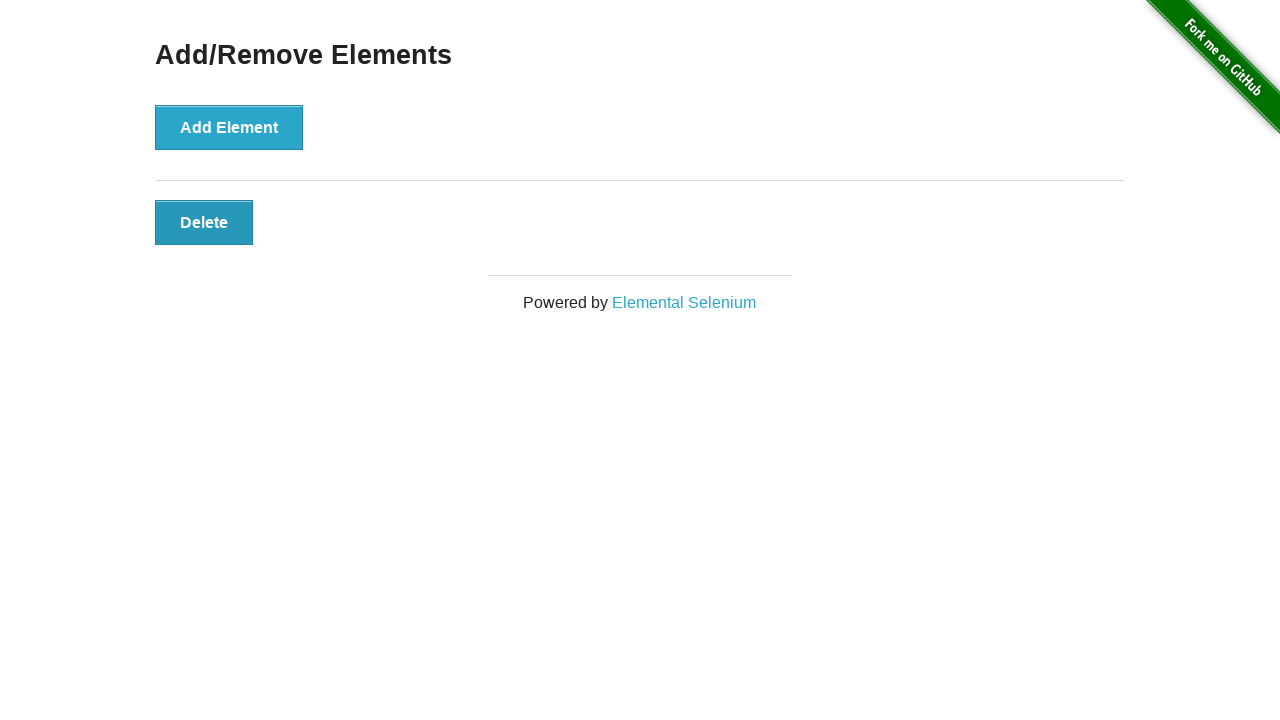

Clicked delete button (iteration 10/10) at (204, 222) on text=Delete >> nth=0
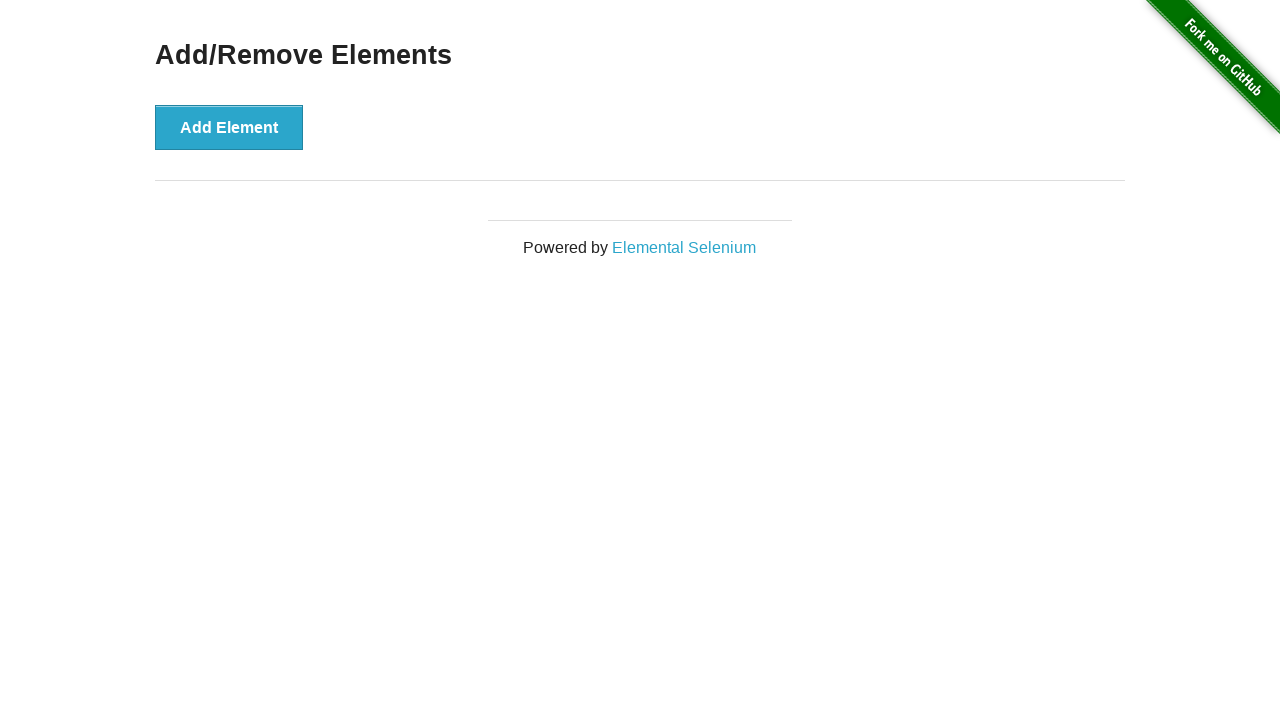

Waited 500ms for elements to be removed
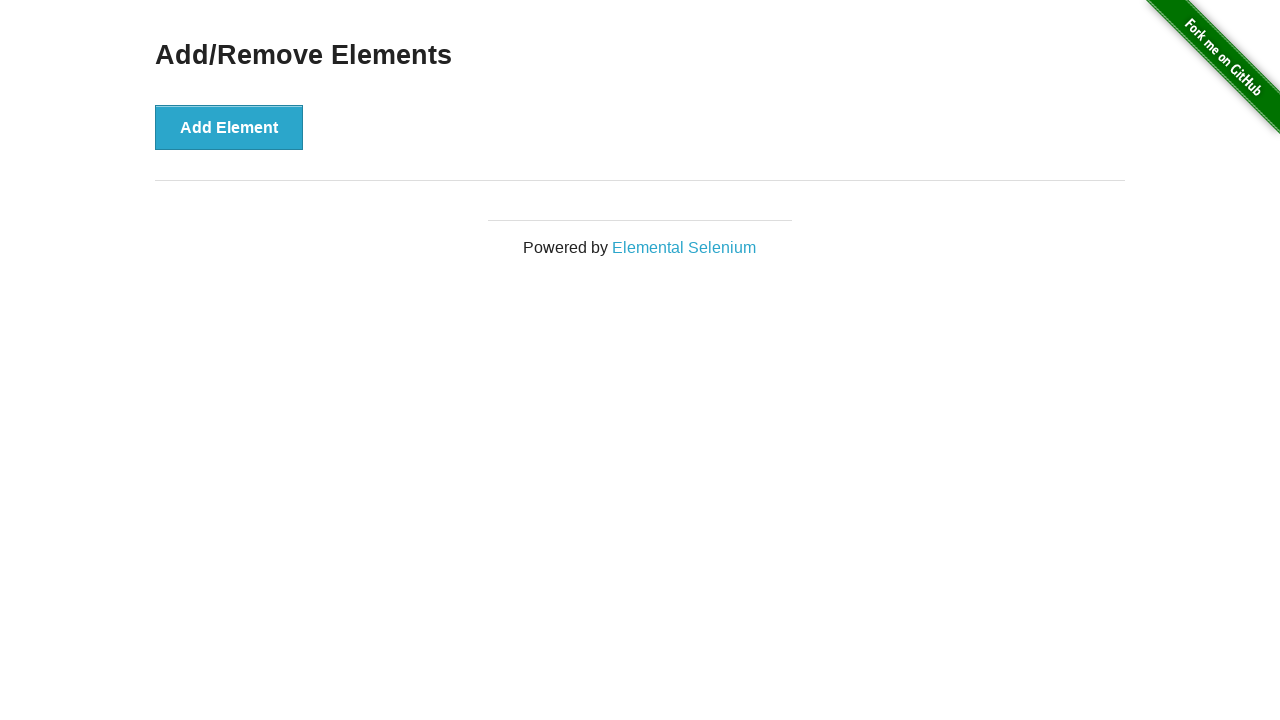

Verified that all delete buttons have been removed
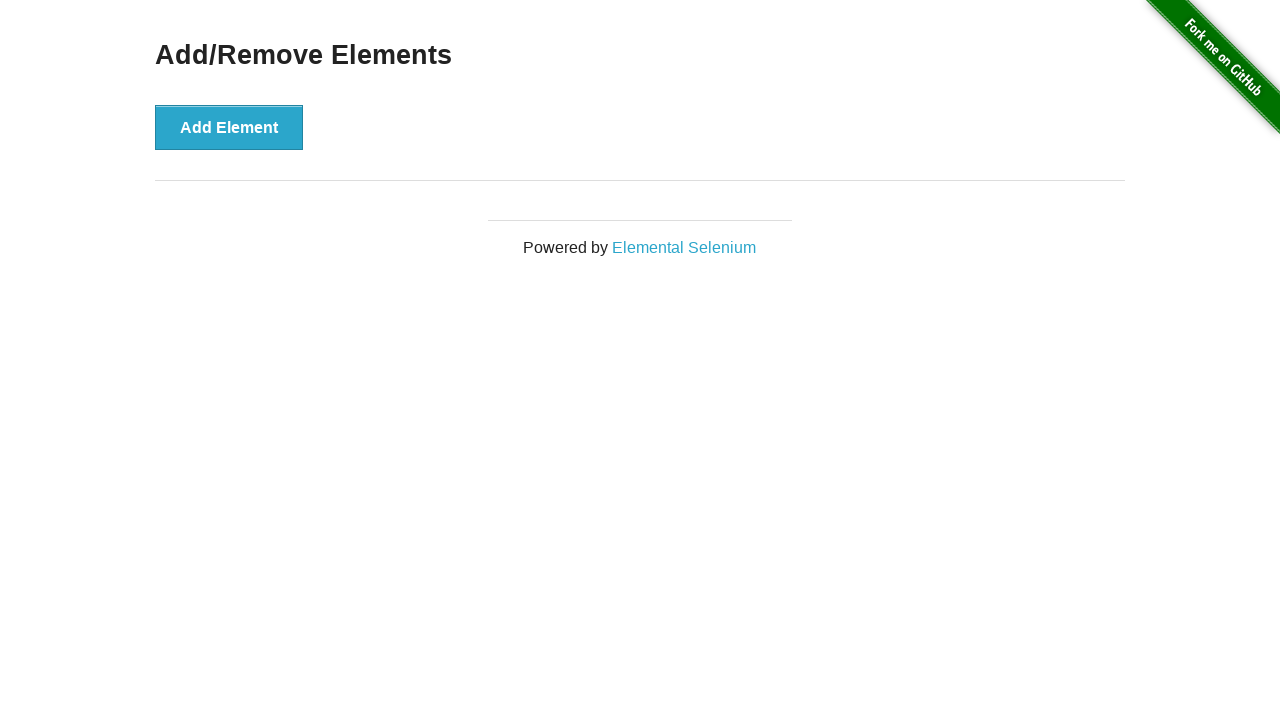

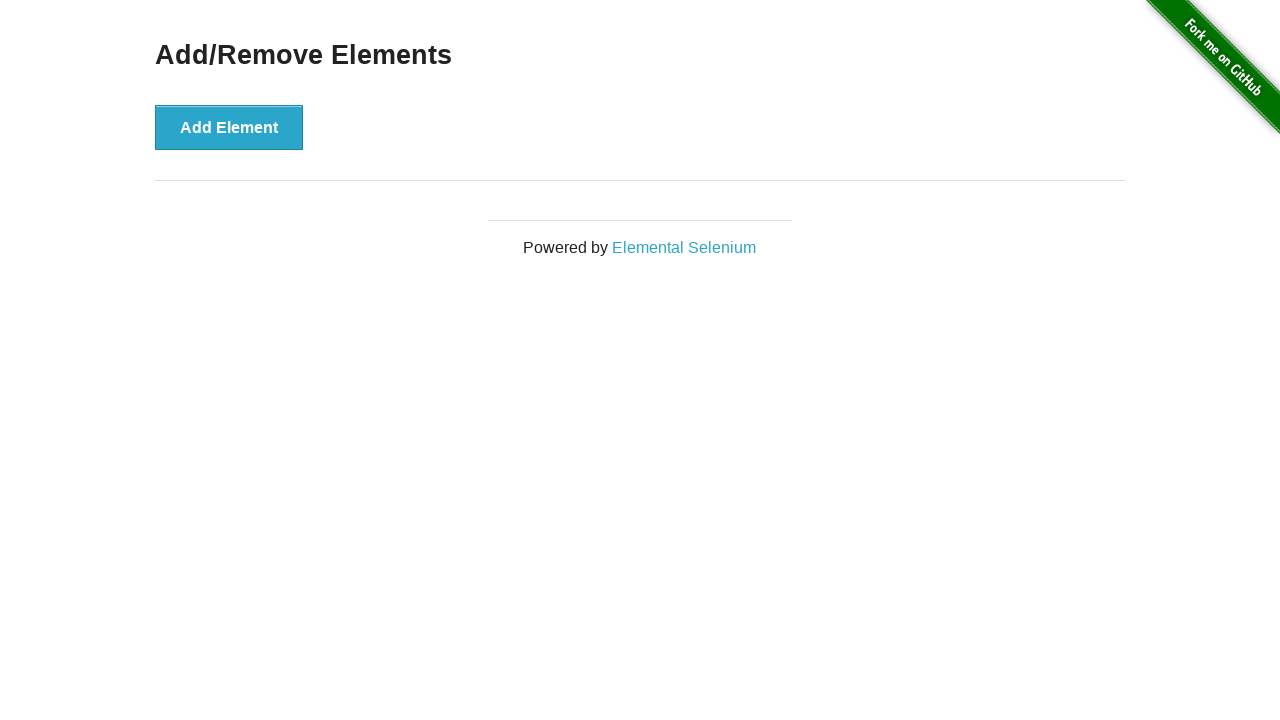